Tests file download functionality by clicking the download button and waiting for the download to complete

Starting URL: https://demoqa.com/upload-download

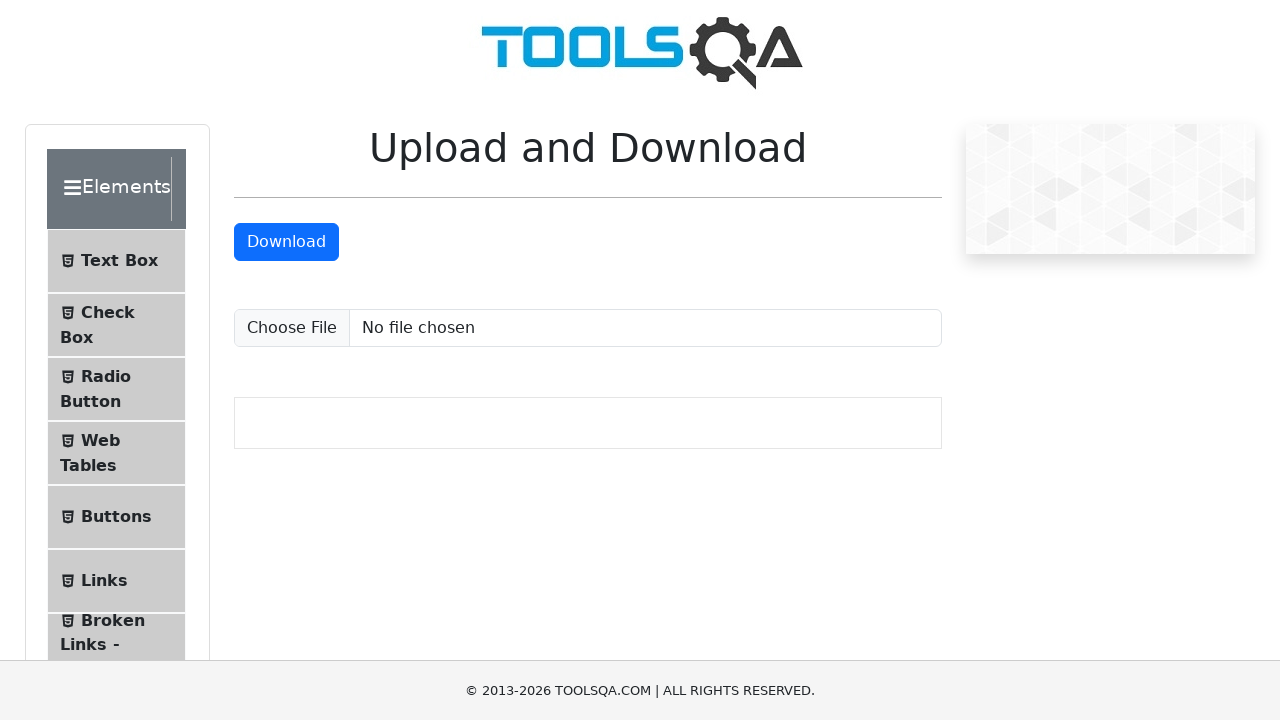

Clicked the Download button and initiated file download at (286, 242) on internal:text="Download"i >> nth=-1
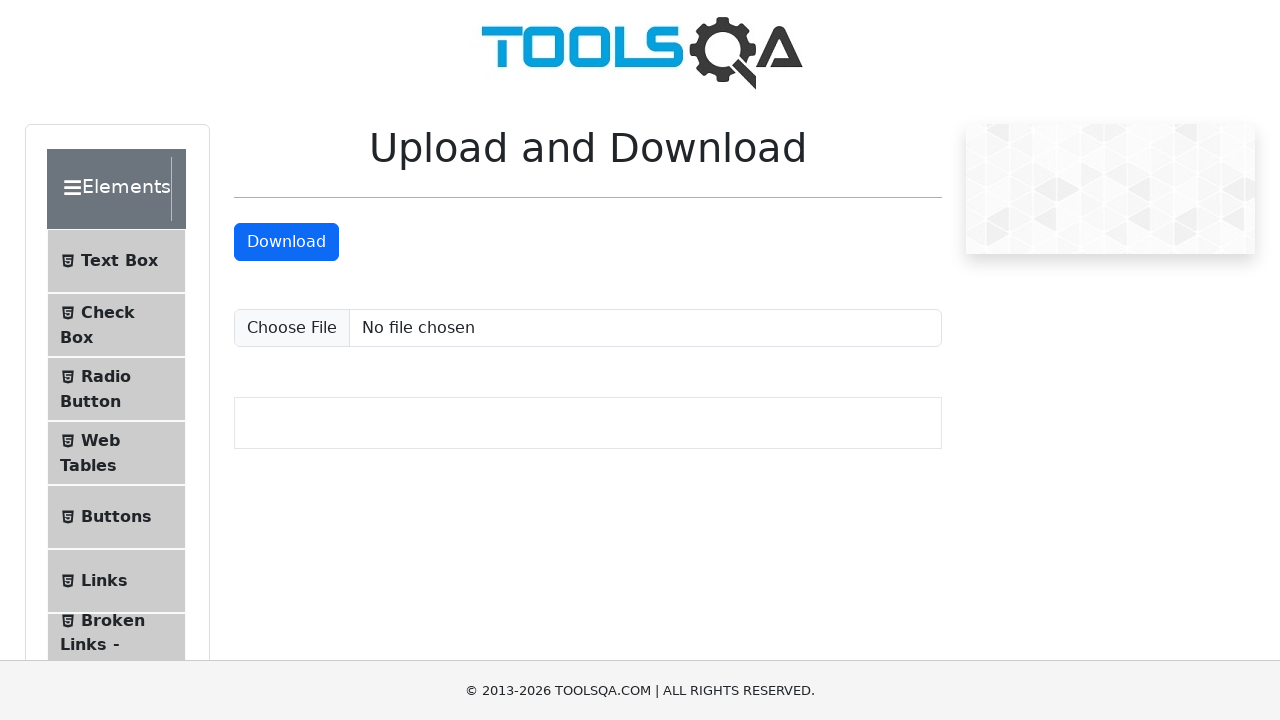

Retrieved download object after download completed
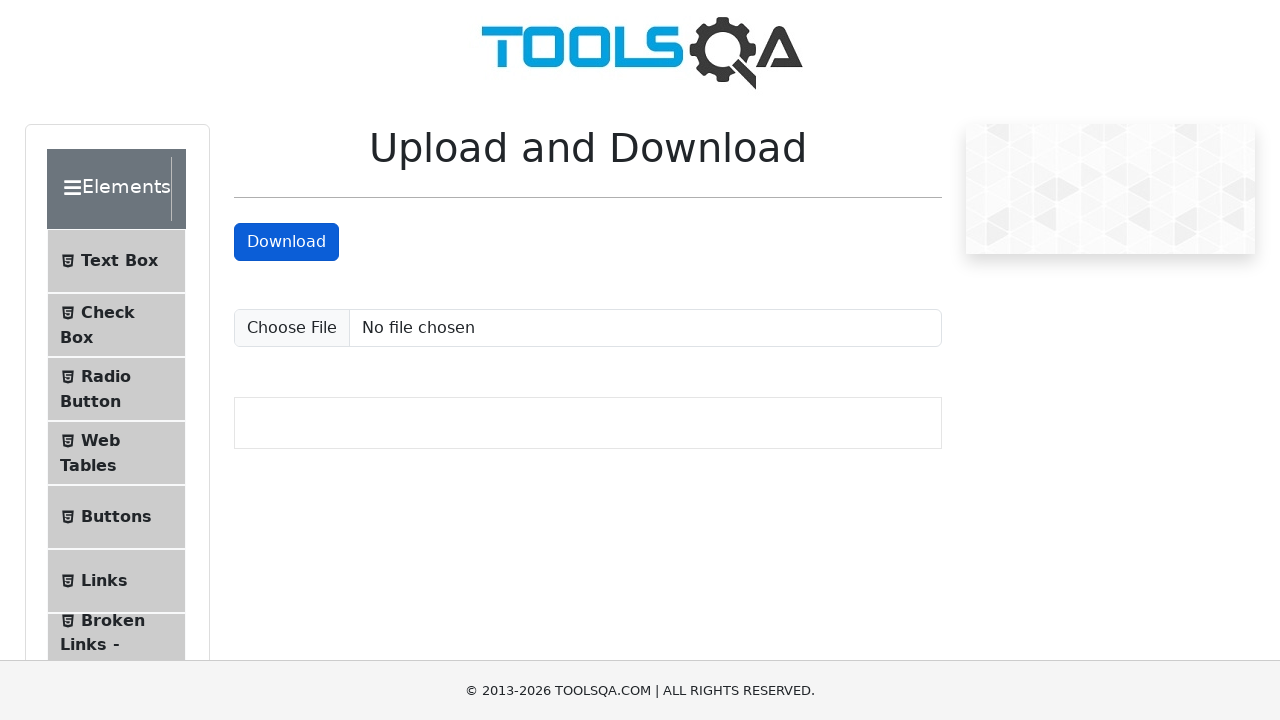

Obtained the path of the downloaded file
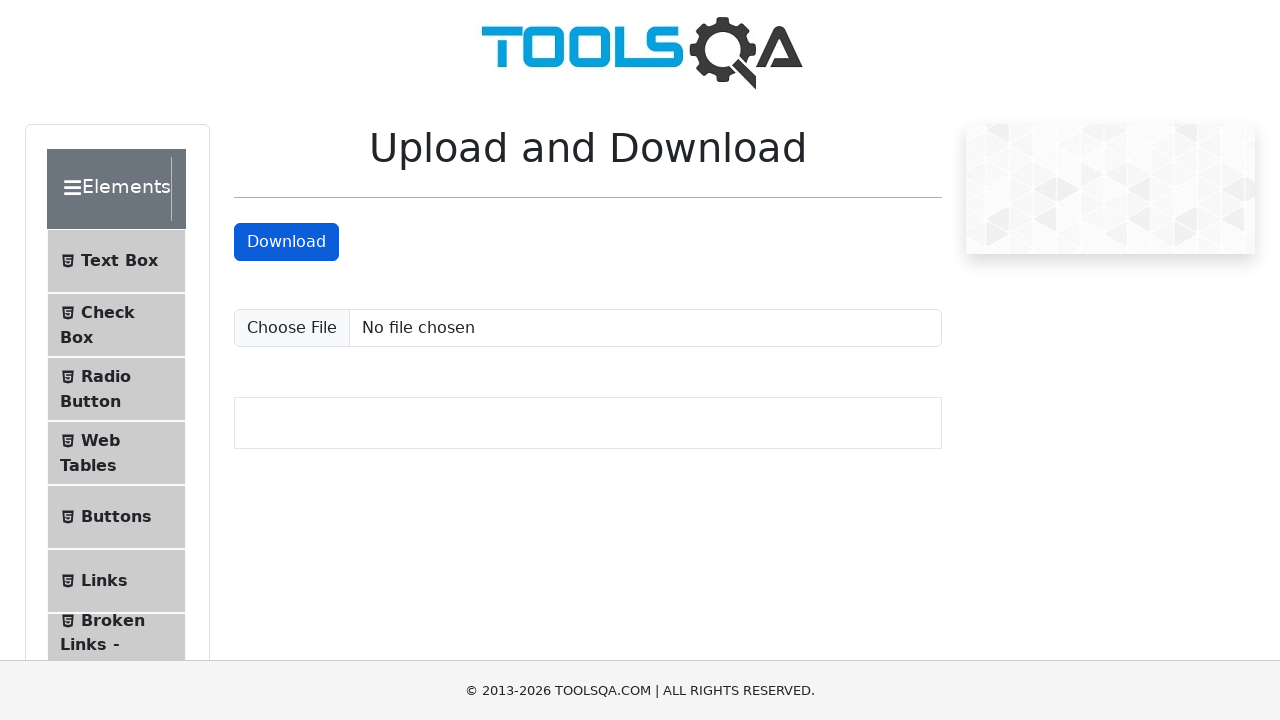

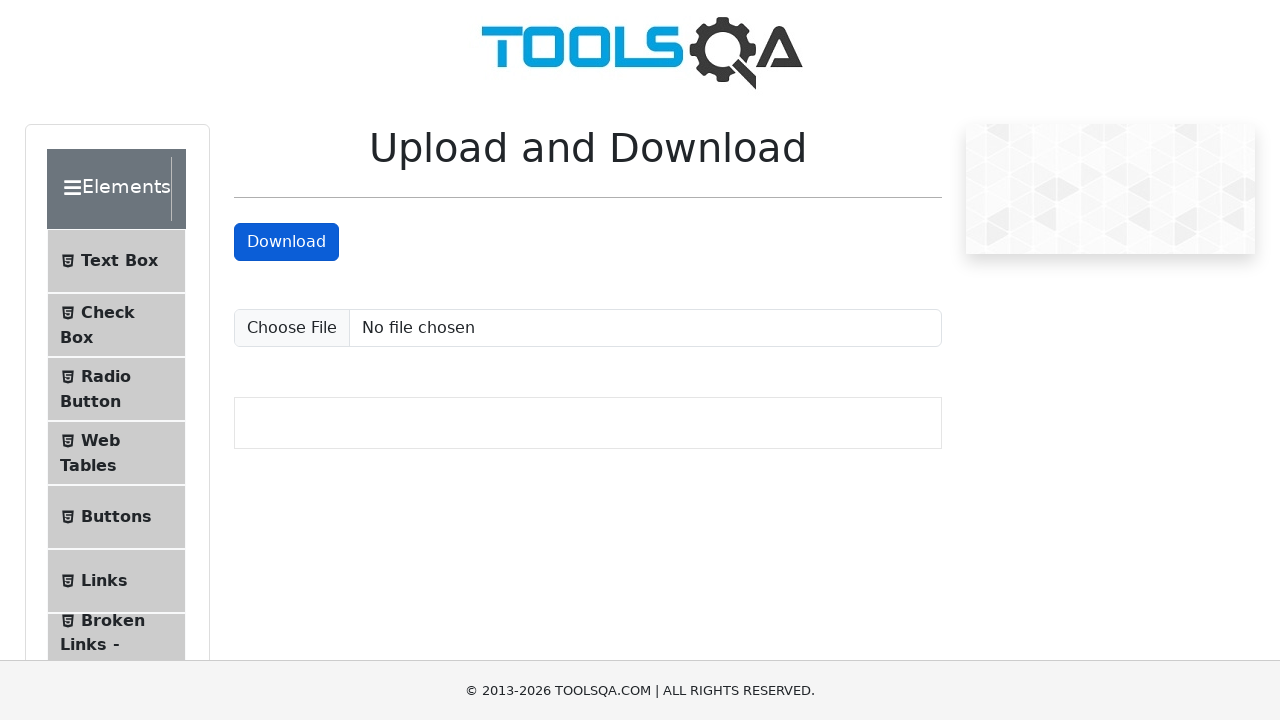